Tests a simple form by filling in first name, last name, city, and country fields using different element locator strategies, then submits the form by clicking a button.

Starting URL: http://suninjuly.github.io/simple_form_find_task.html

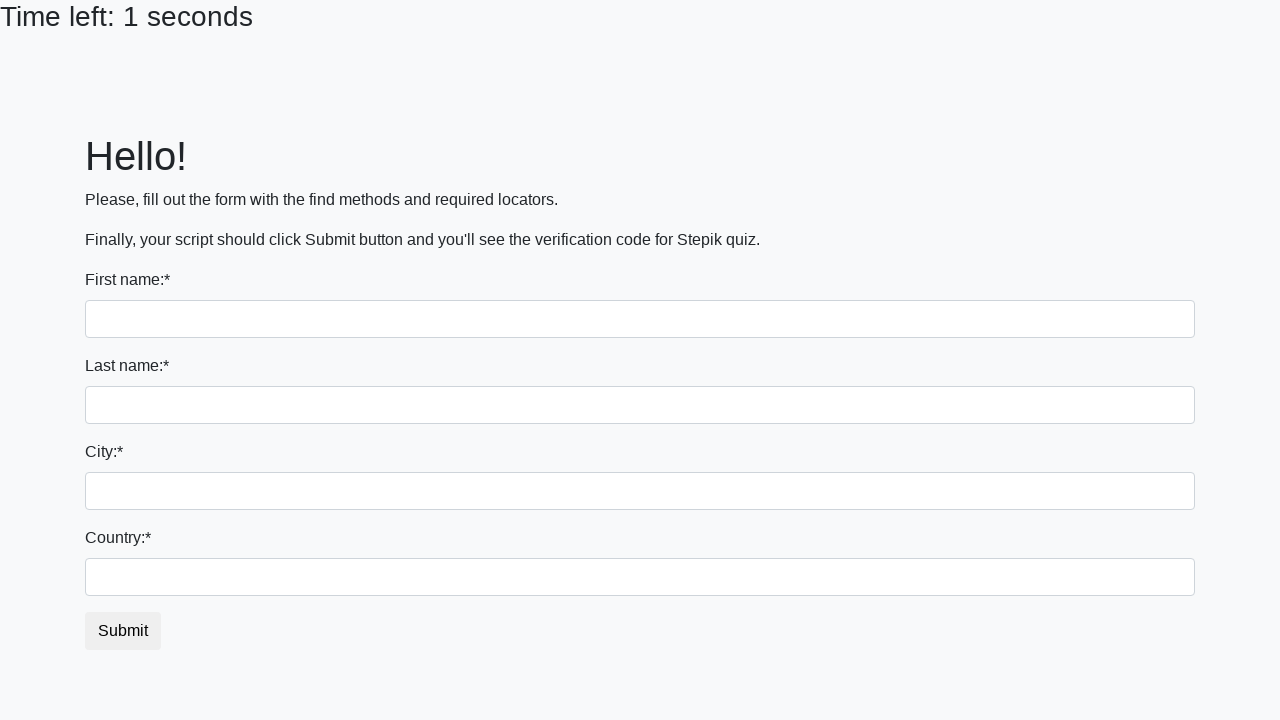

Filled first name field with 'Ivan' using tag name locator on input >> nth=0
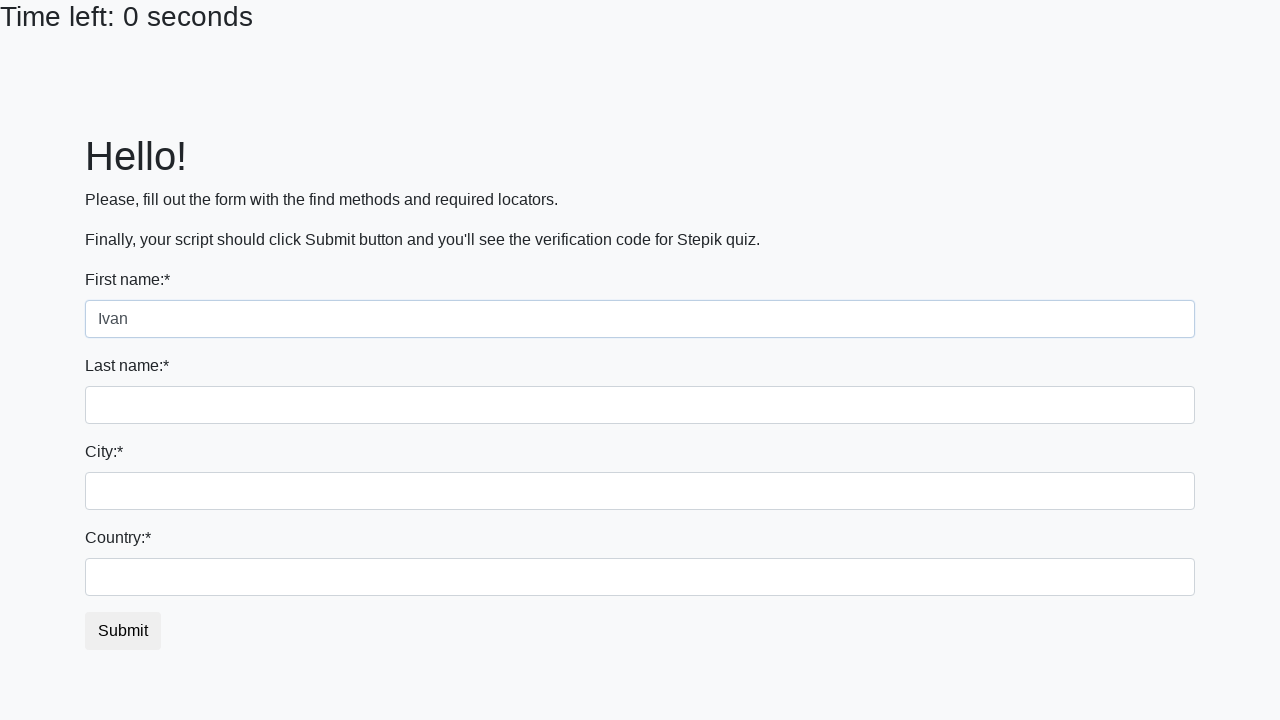

Filled last name field with 'Petrov' using name attribute on input[name='last_name']
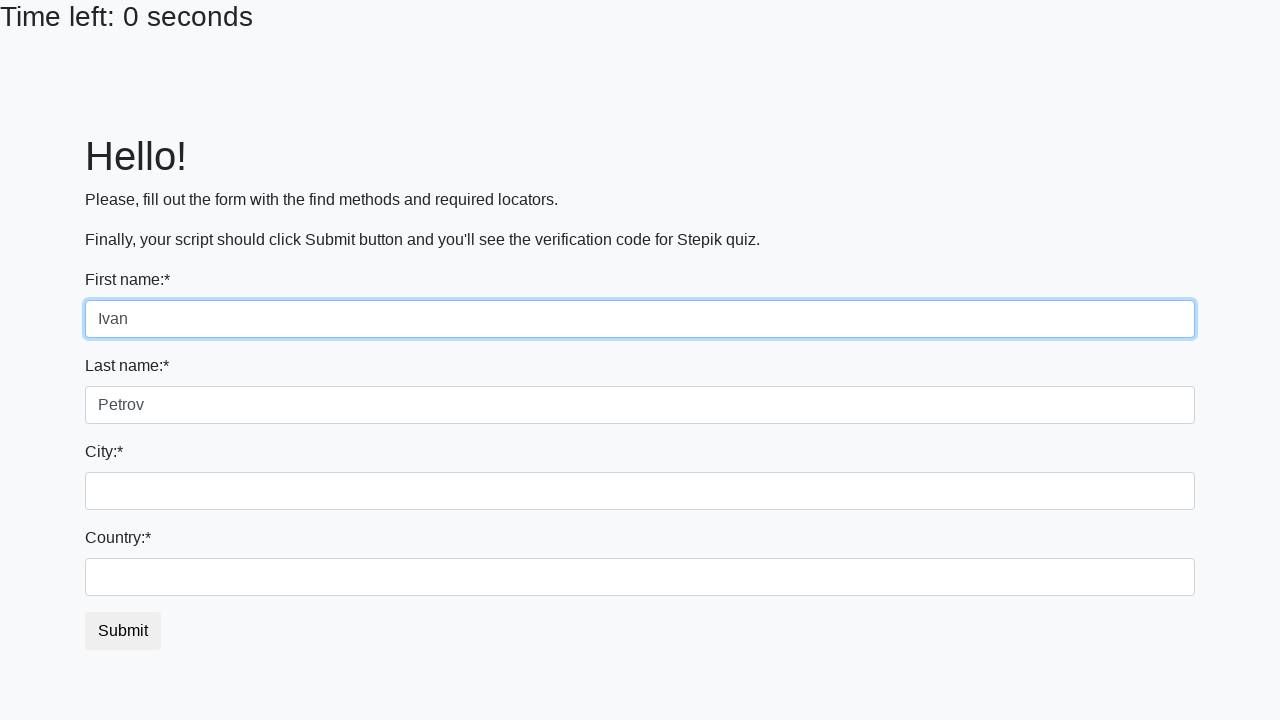

Filled city field with 'Smolensk' using class selector on .form-control.city
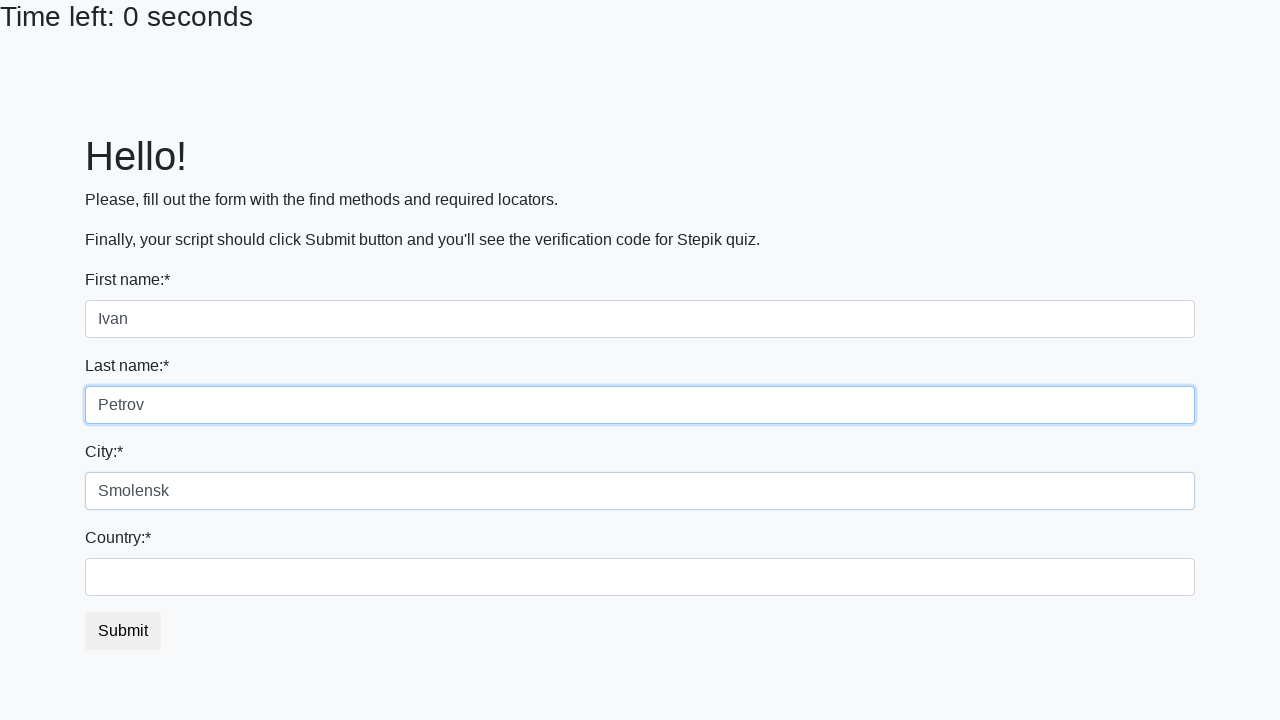

Filled country field with 'Russia' using ID selector on #country
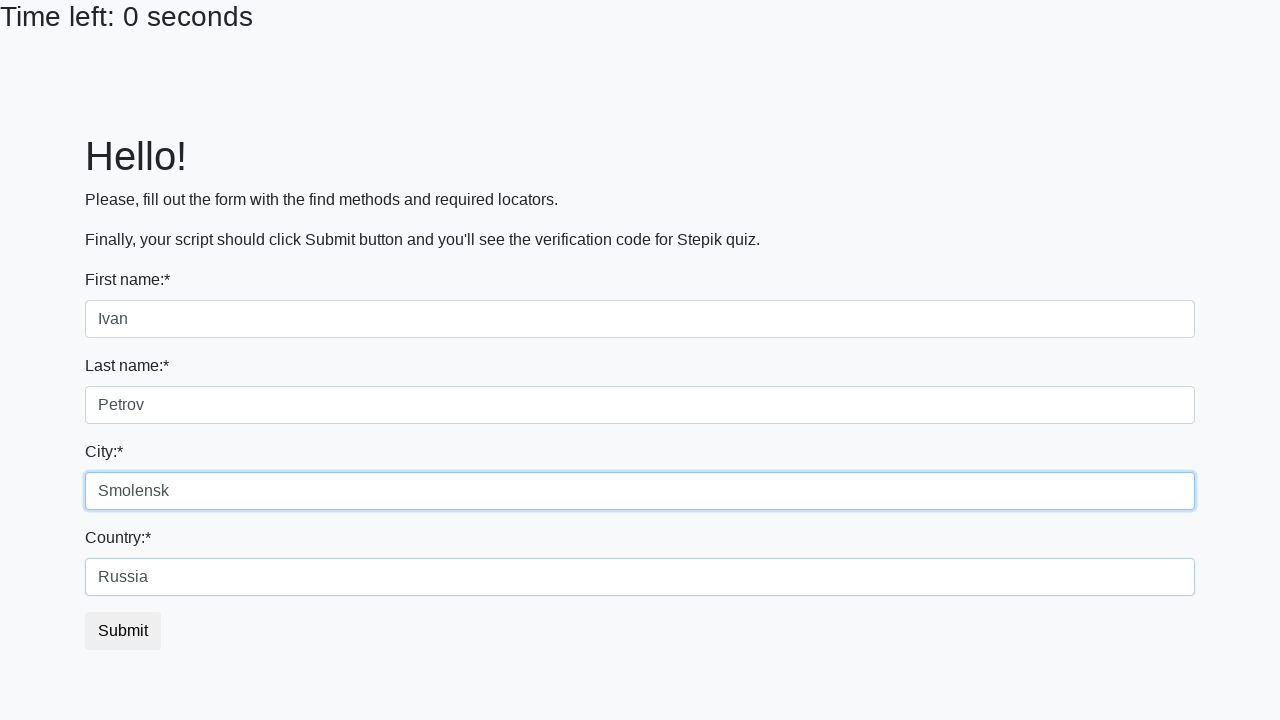

Clicked submit button to submit the form at (123, 631) on button.btn
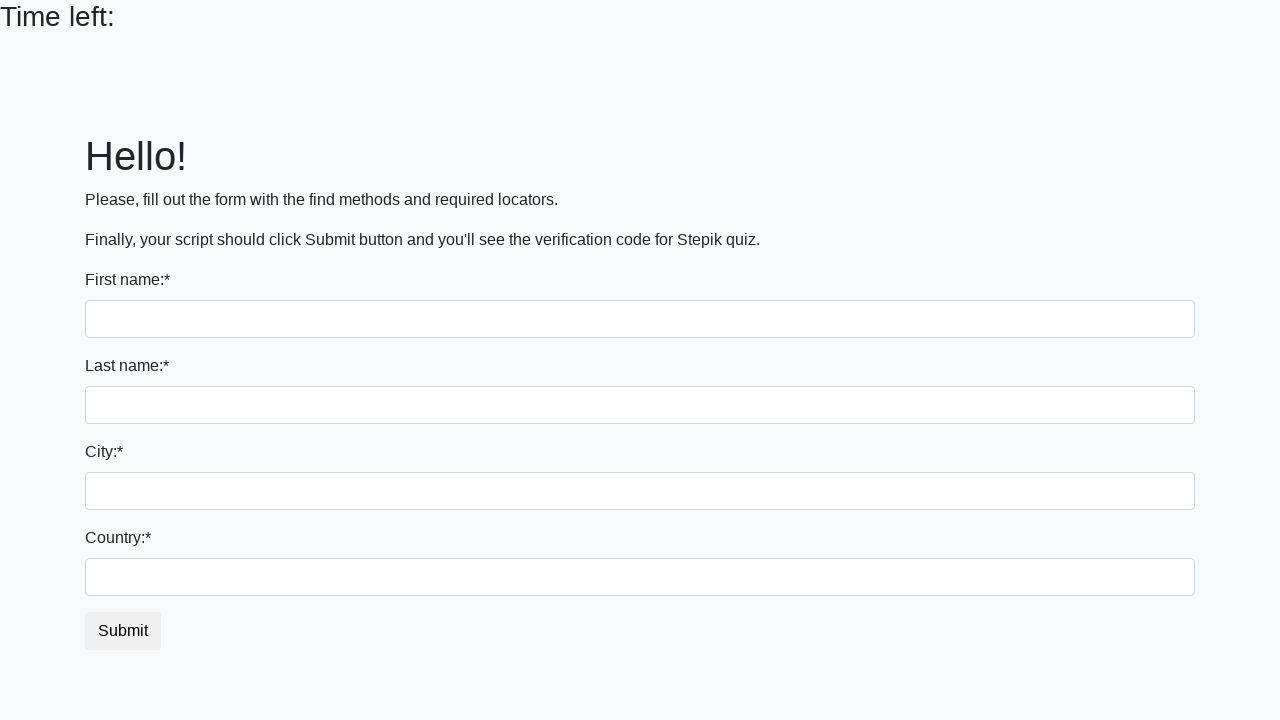

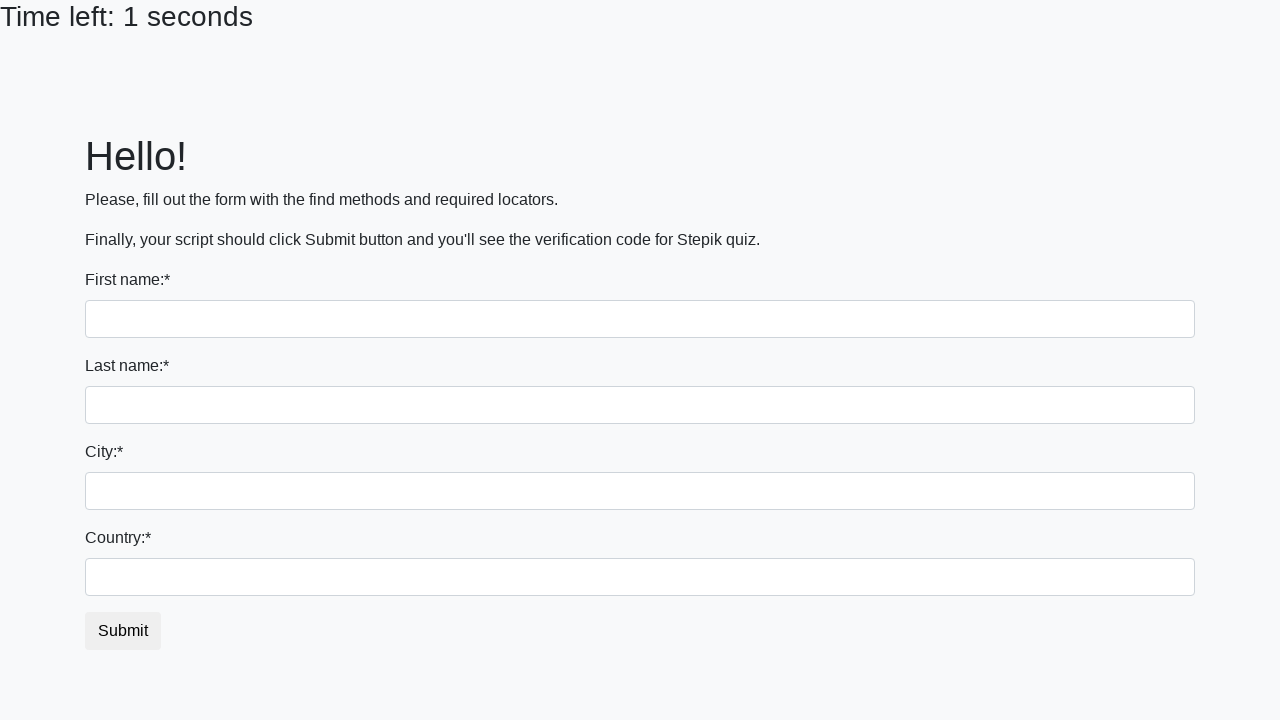